Tests JavaScript executor functionality by clicking a link using JavaScript and filling a form field with a value

Starting URL: https://testeroprogramowania.github.io/selenium/

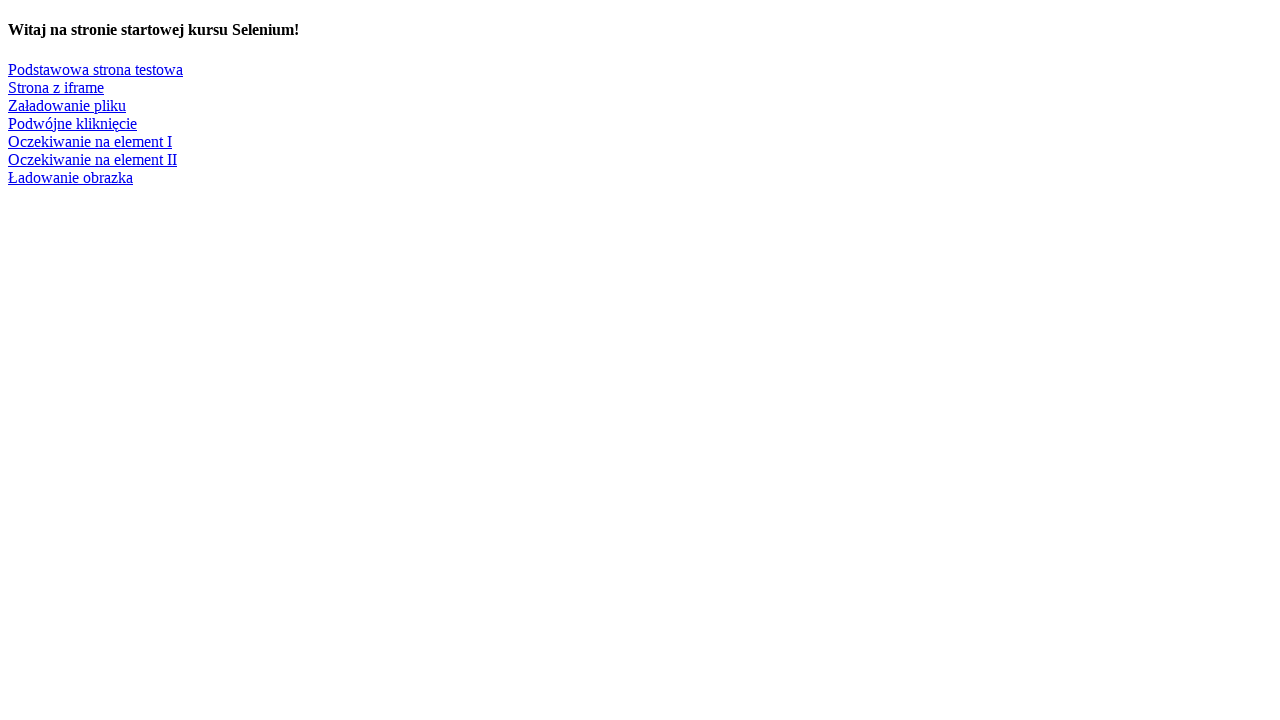

Clicked 'Podstawowa strona testowa' link using JavaScript
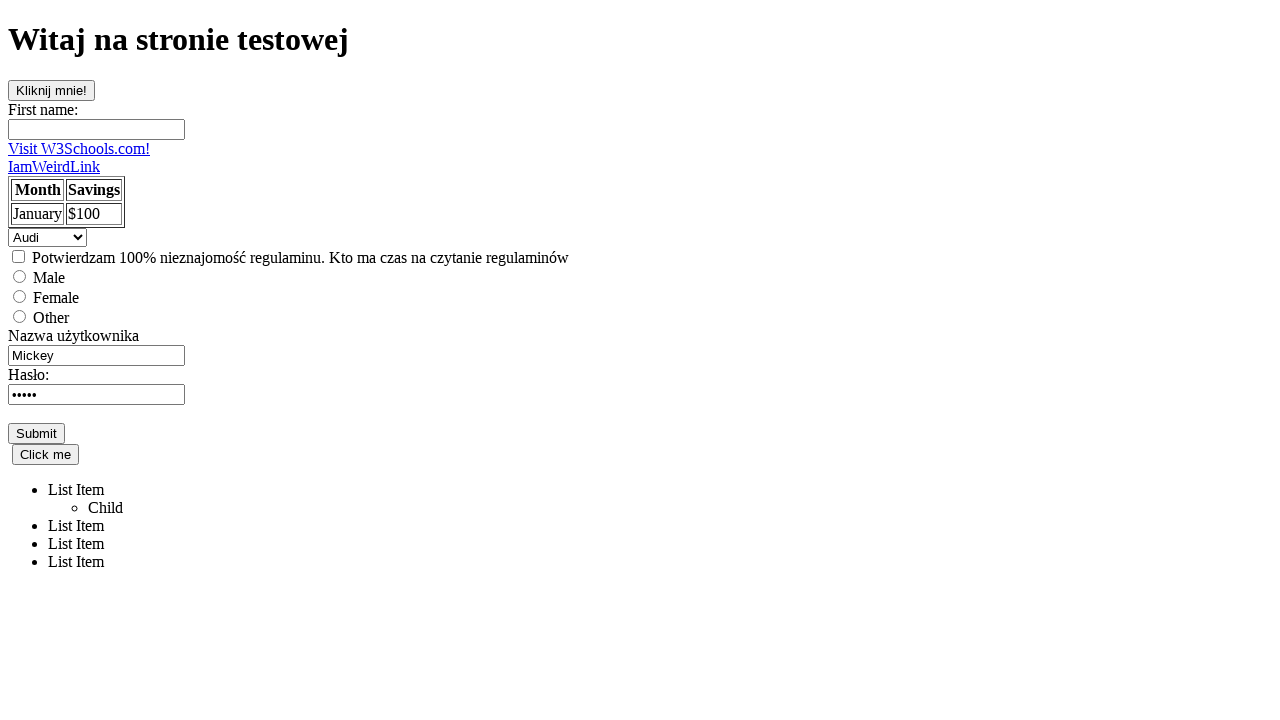

Filled first name input field with 'Ania' using JavaScript
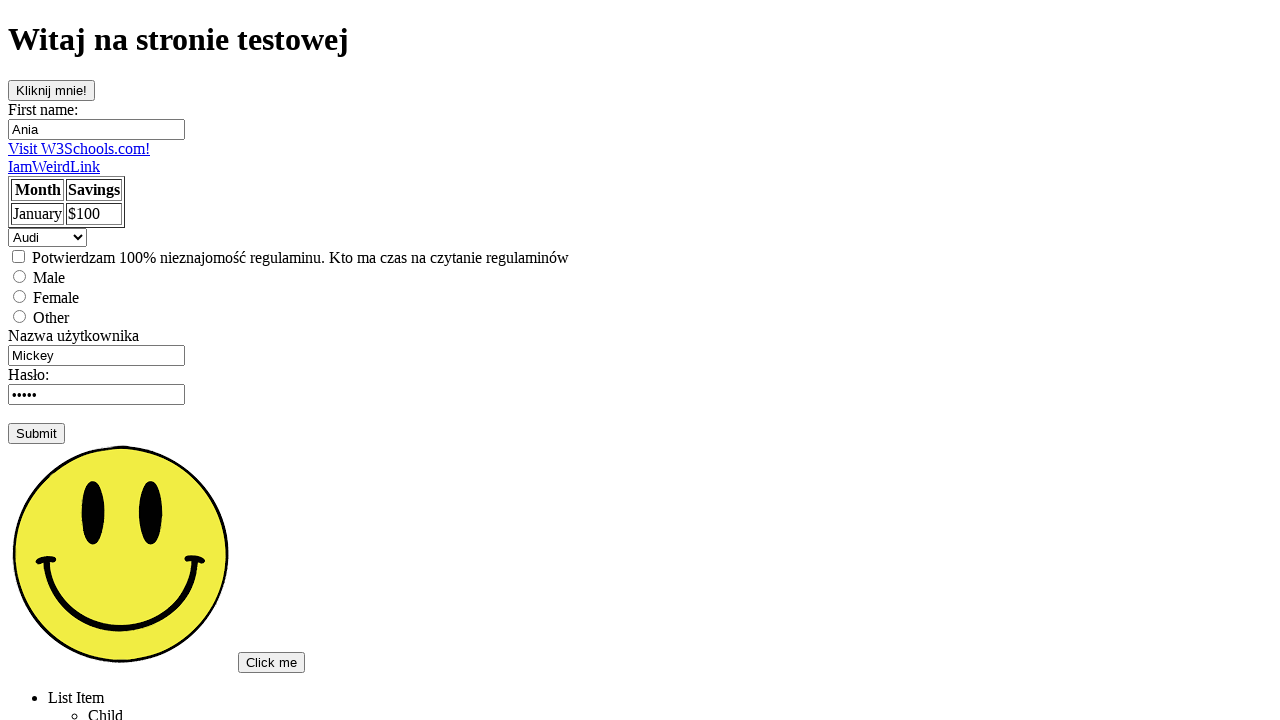

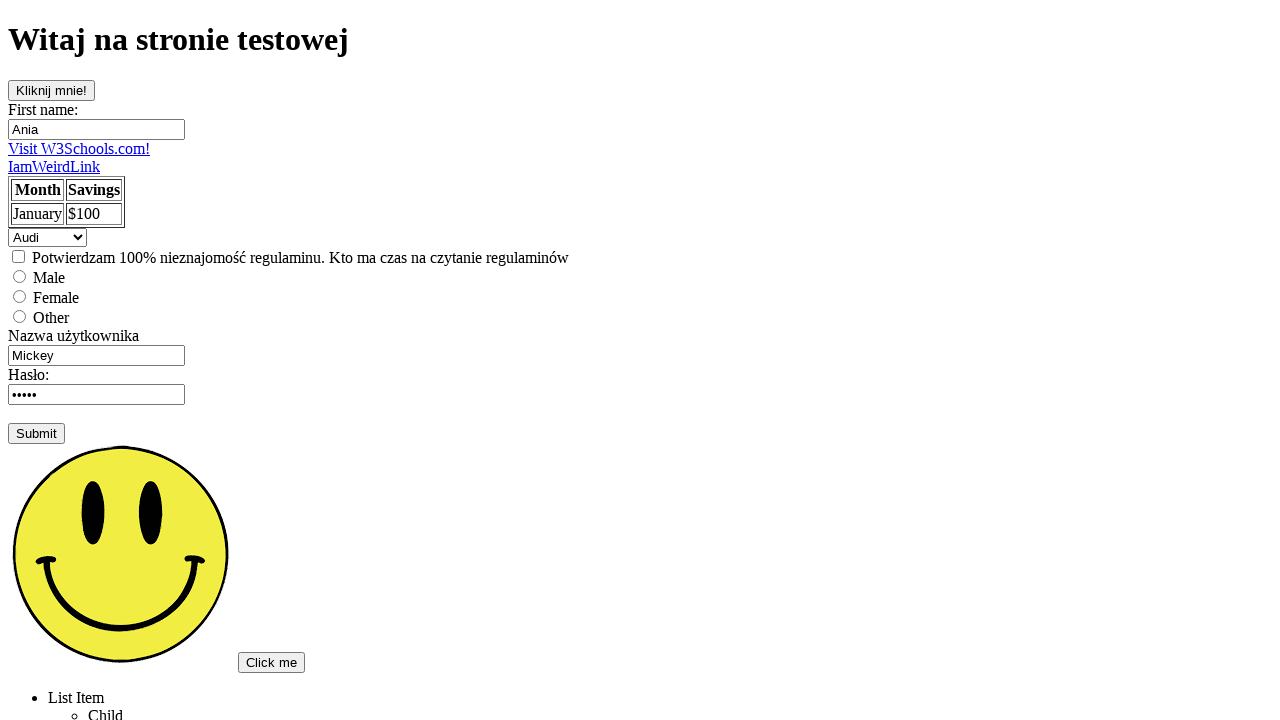